Tests Catalog page to verify cat ID 3 listing exists with correct text

Starting URL: https://cs1632.appspot.com/

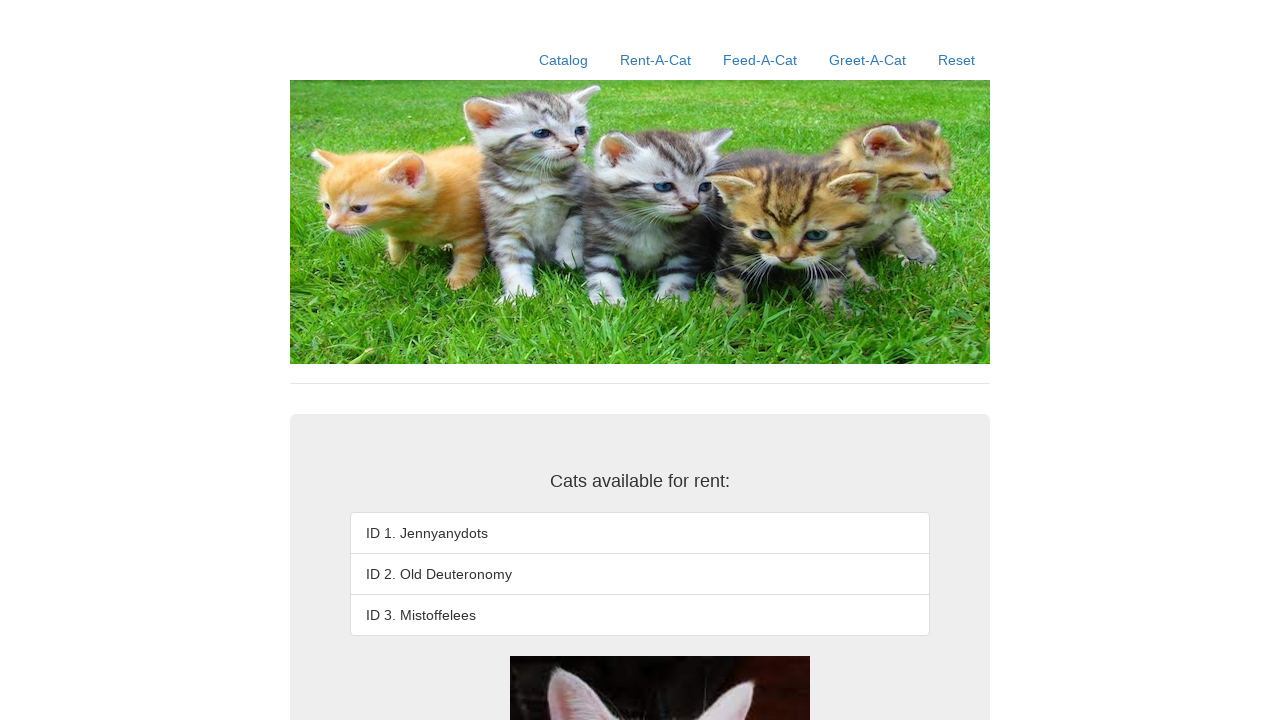

Added test state cookies to context
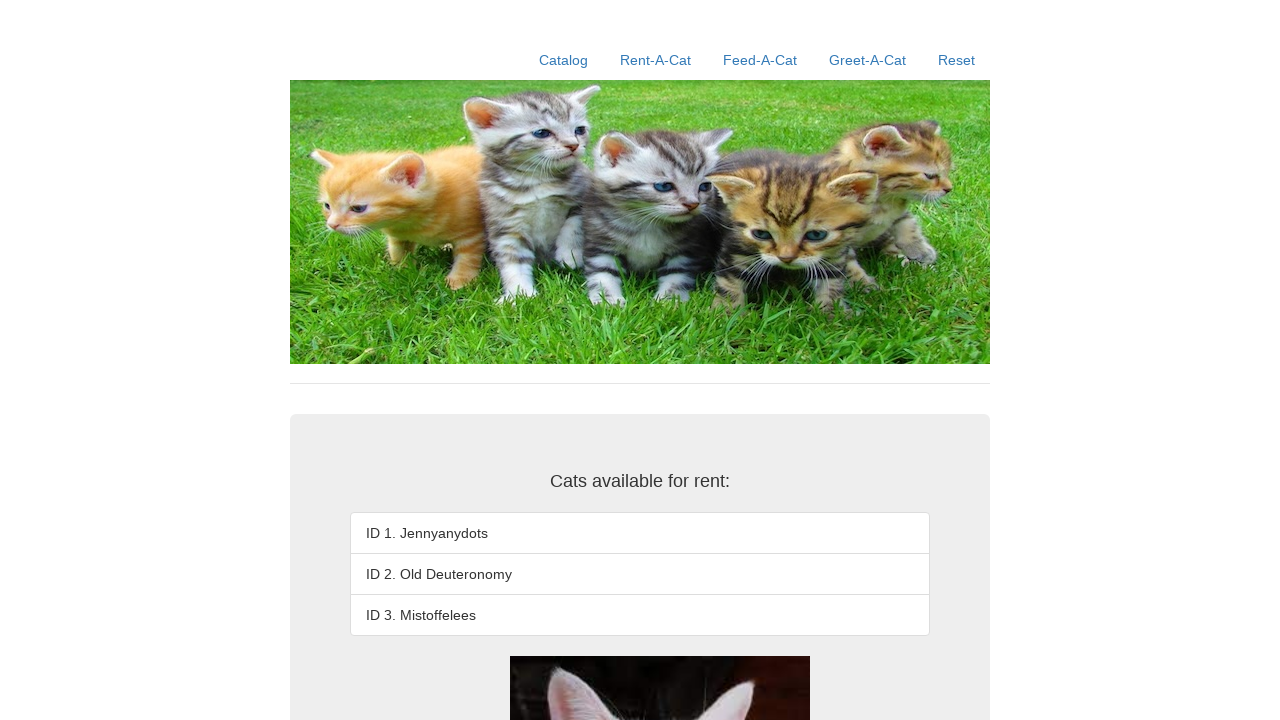

Reloaded page to apply cookies
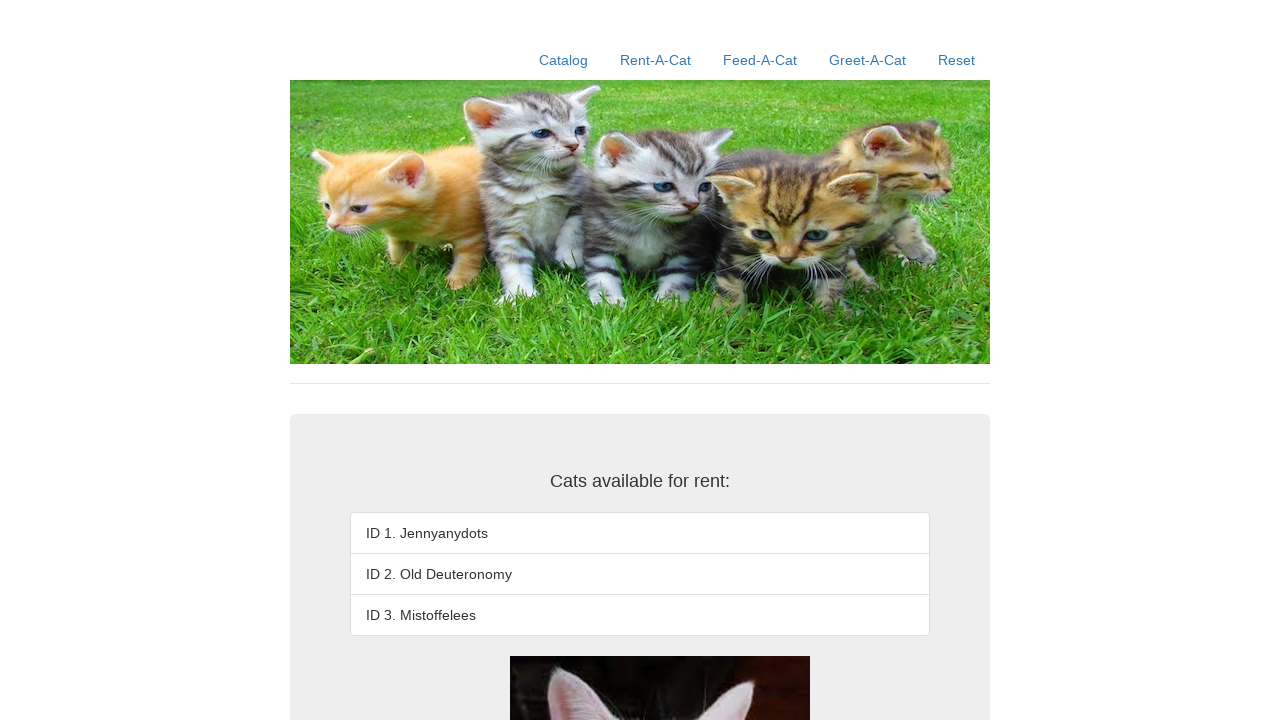

Clicked Catalog link to navigate to catalog page at (564, 60) on text=Catalog
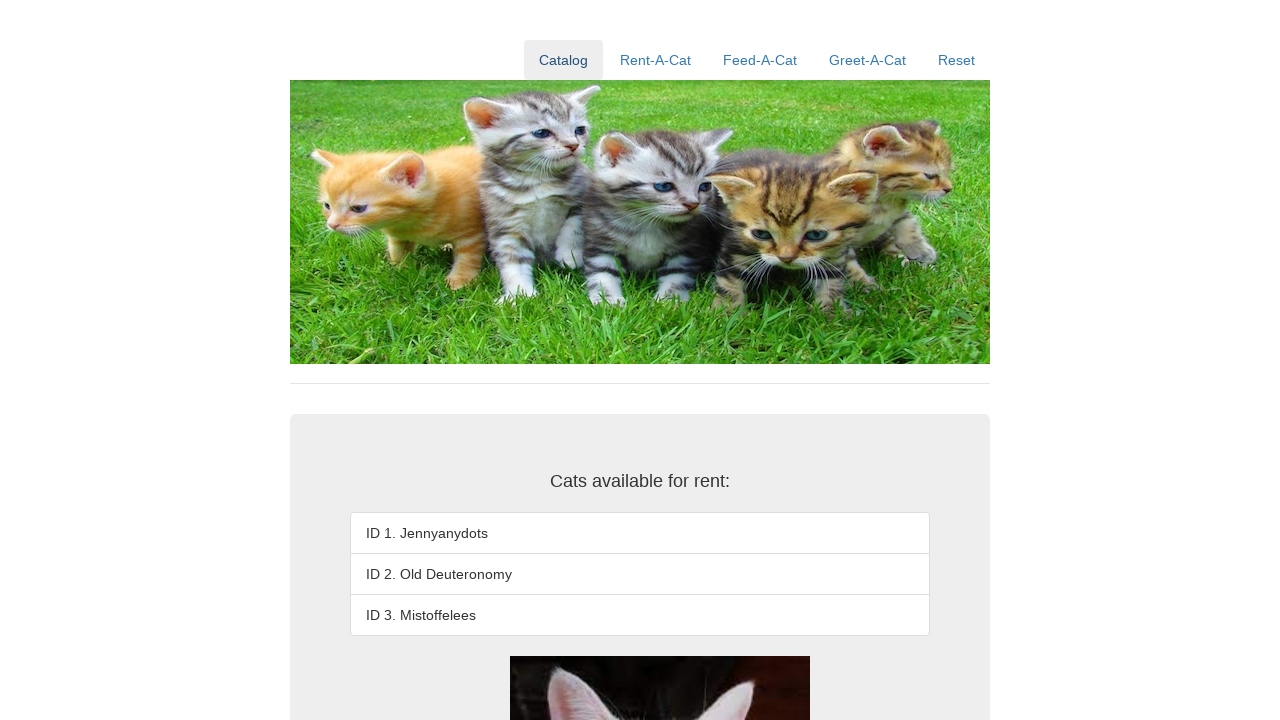

Verified cat ID 3 listing element exists on page
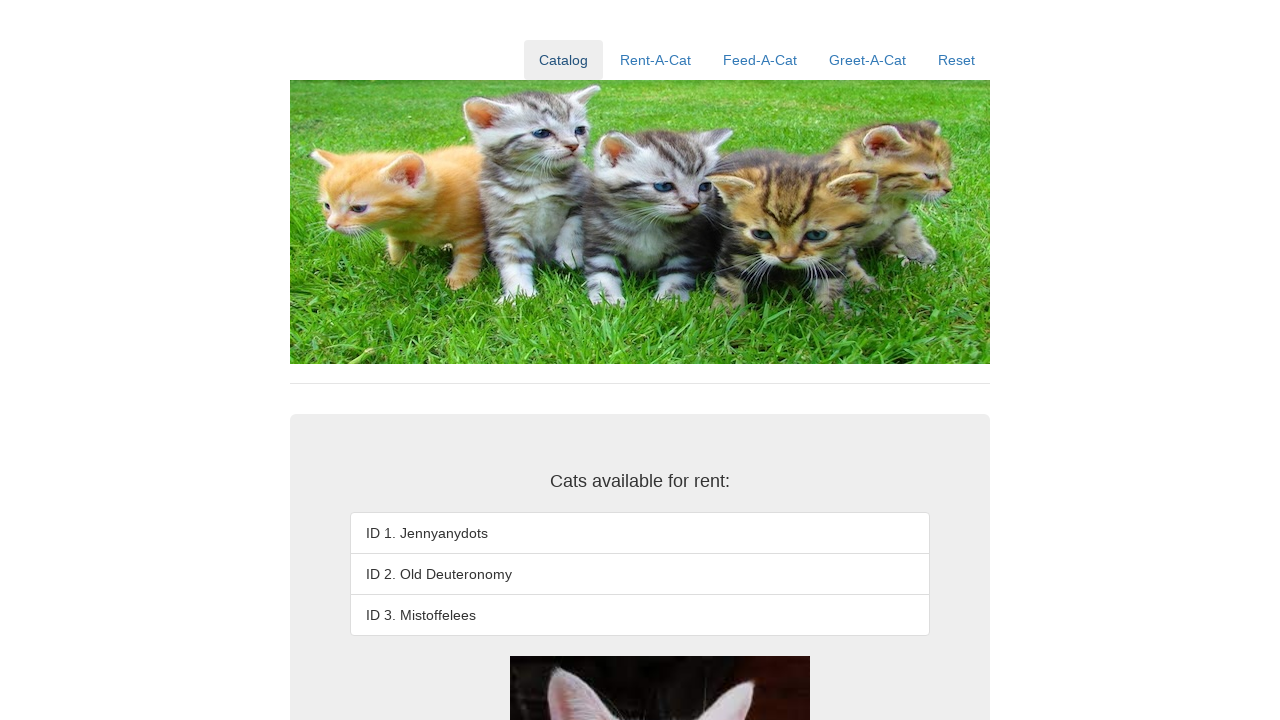

Verified cat ID 3 has correct text: 'ID 3. Mistoffelees'
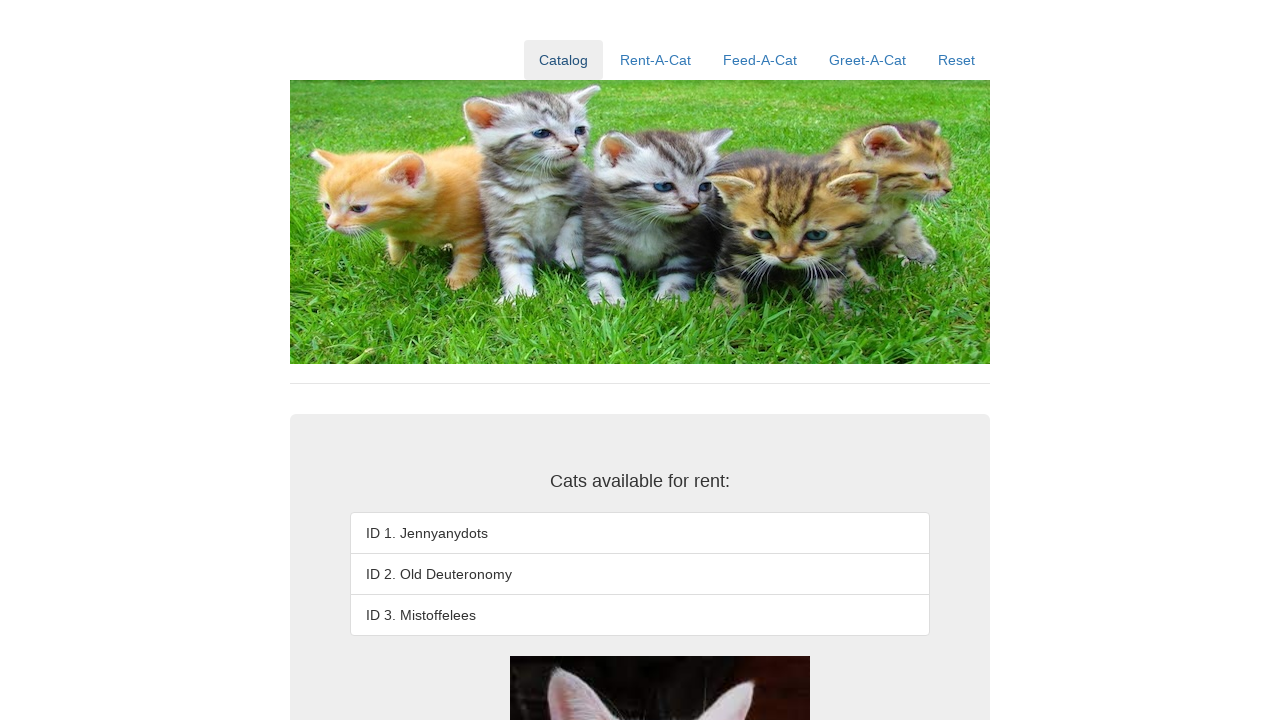

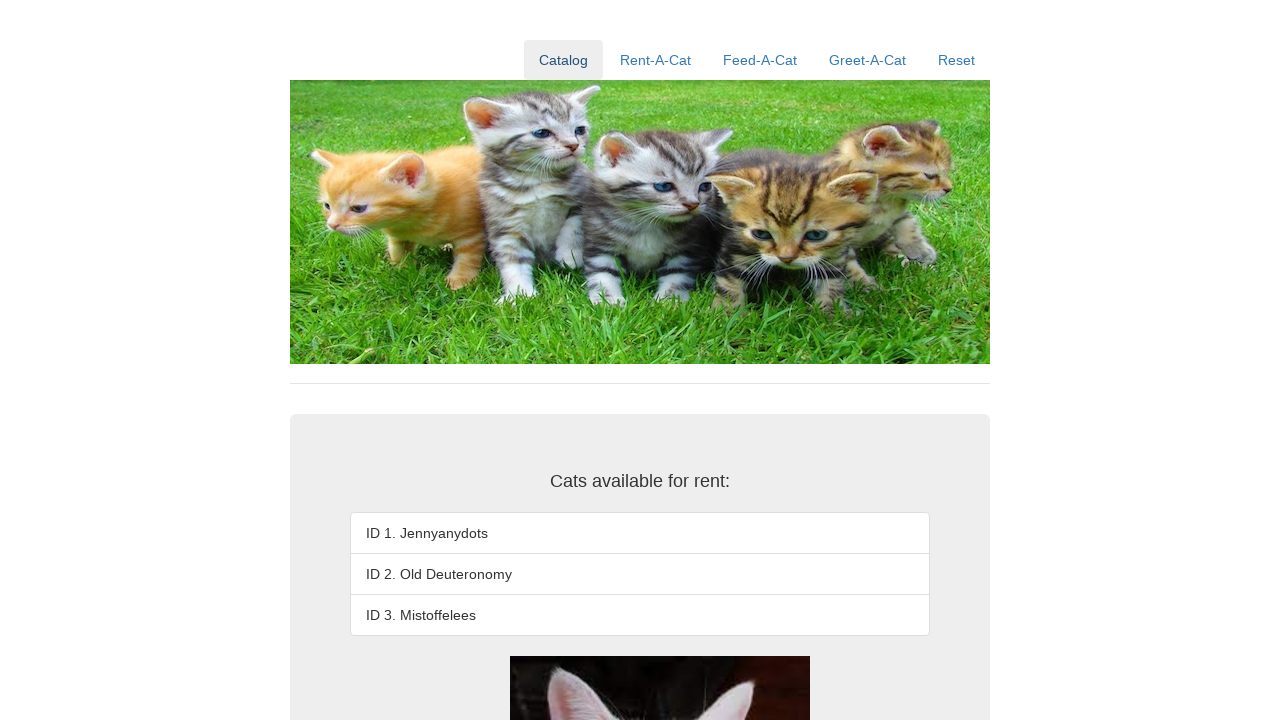